Tests drag and drop functionality by dragging element from column A to column B on the Herokuapp drag and drop demo page

Starting URL: https://the-internet.herokuapp.com/drag_and_drop

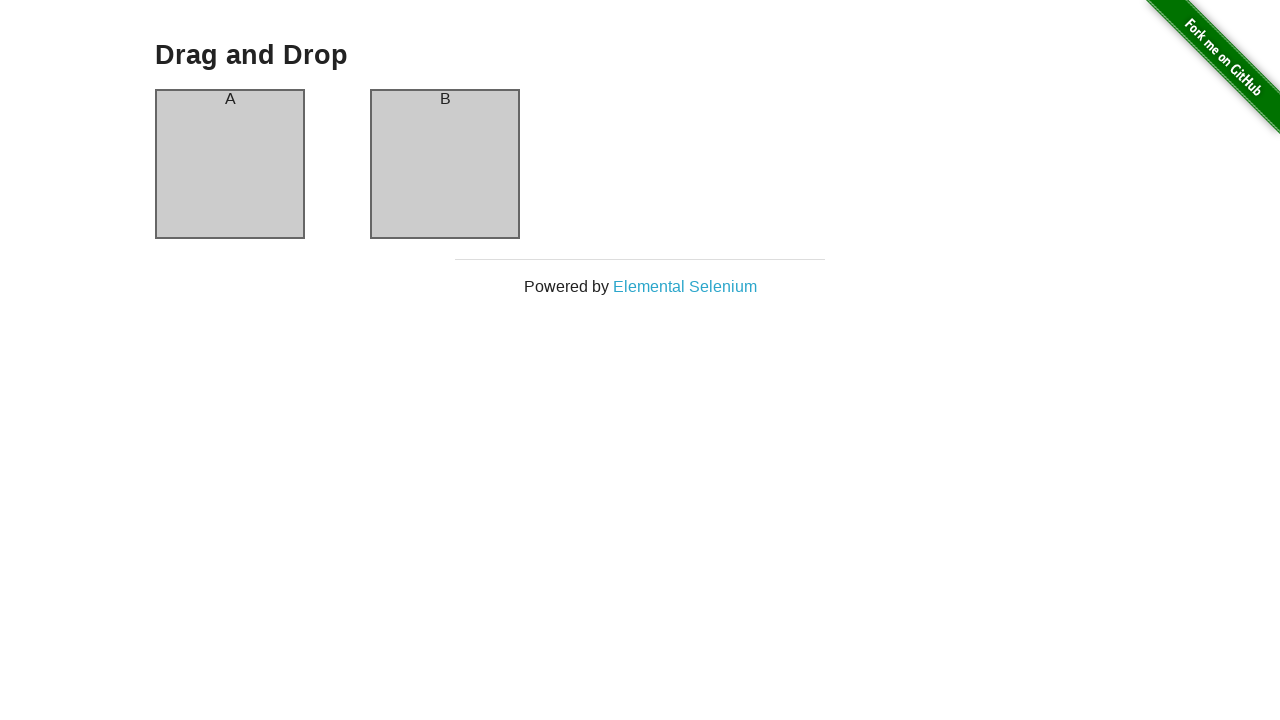

Navigated to Herokuapp drag and drop demo page
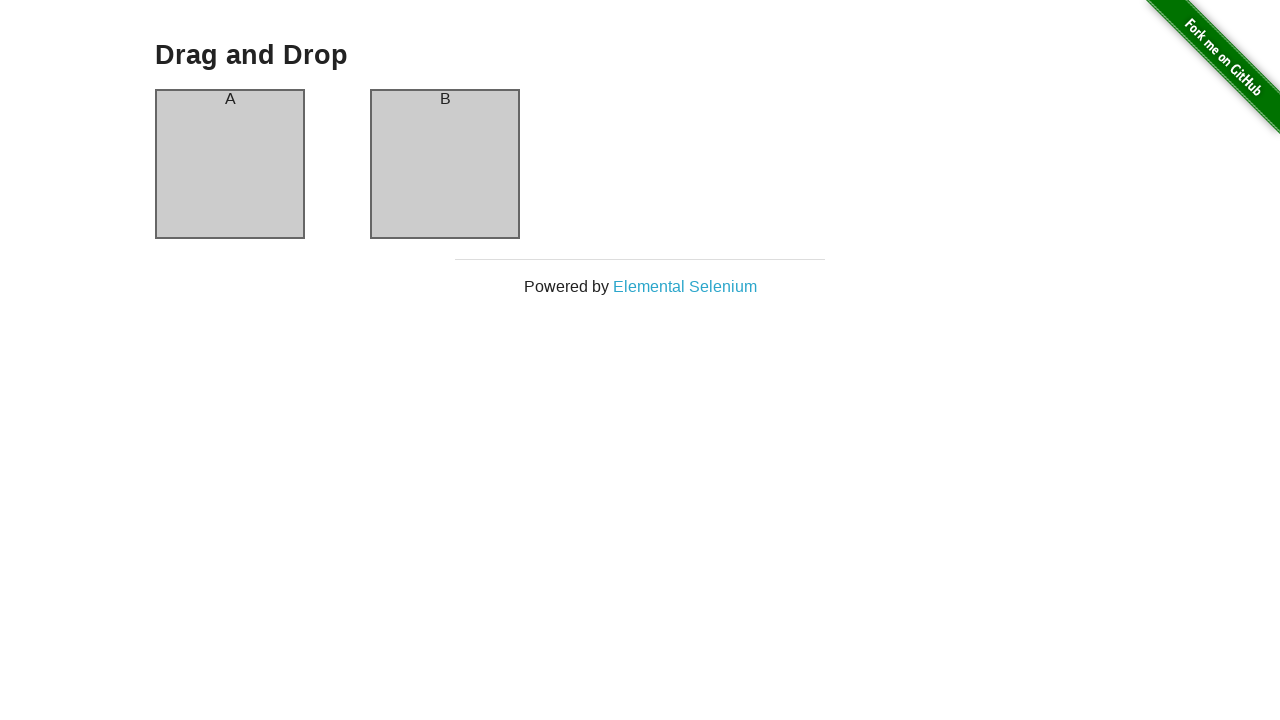

Dragged element from column A to column B at (445, 164)
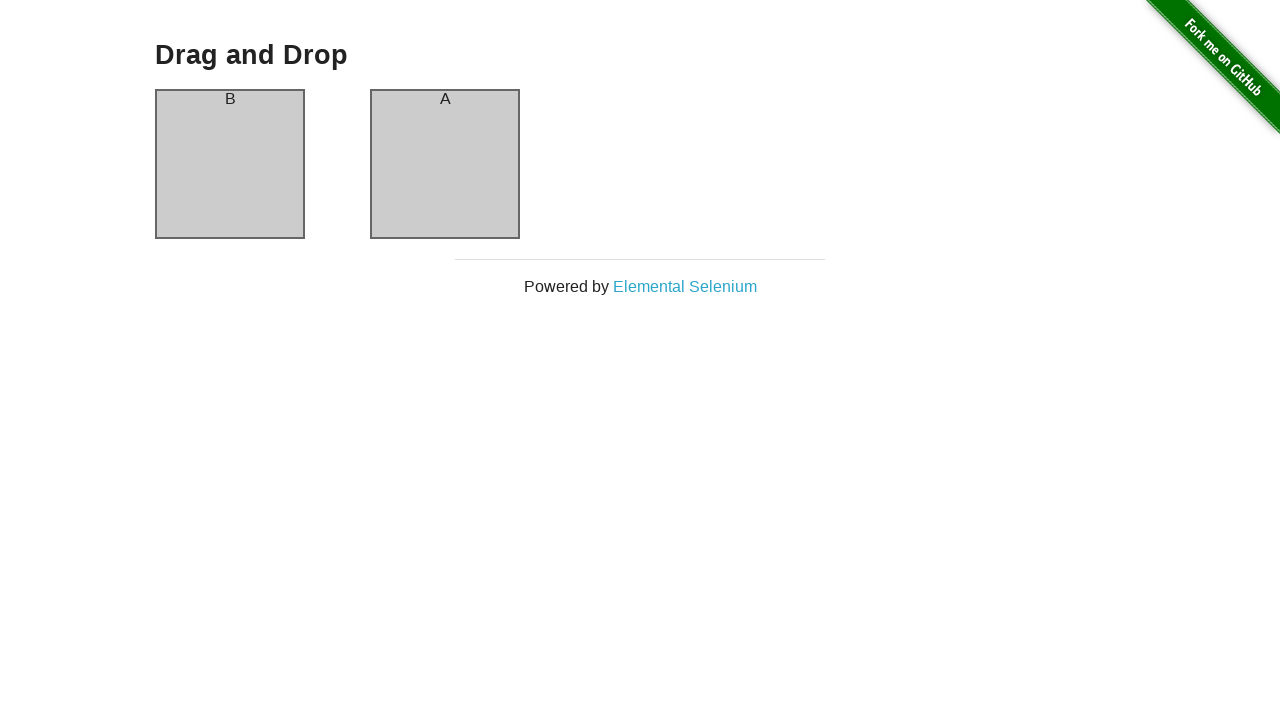

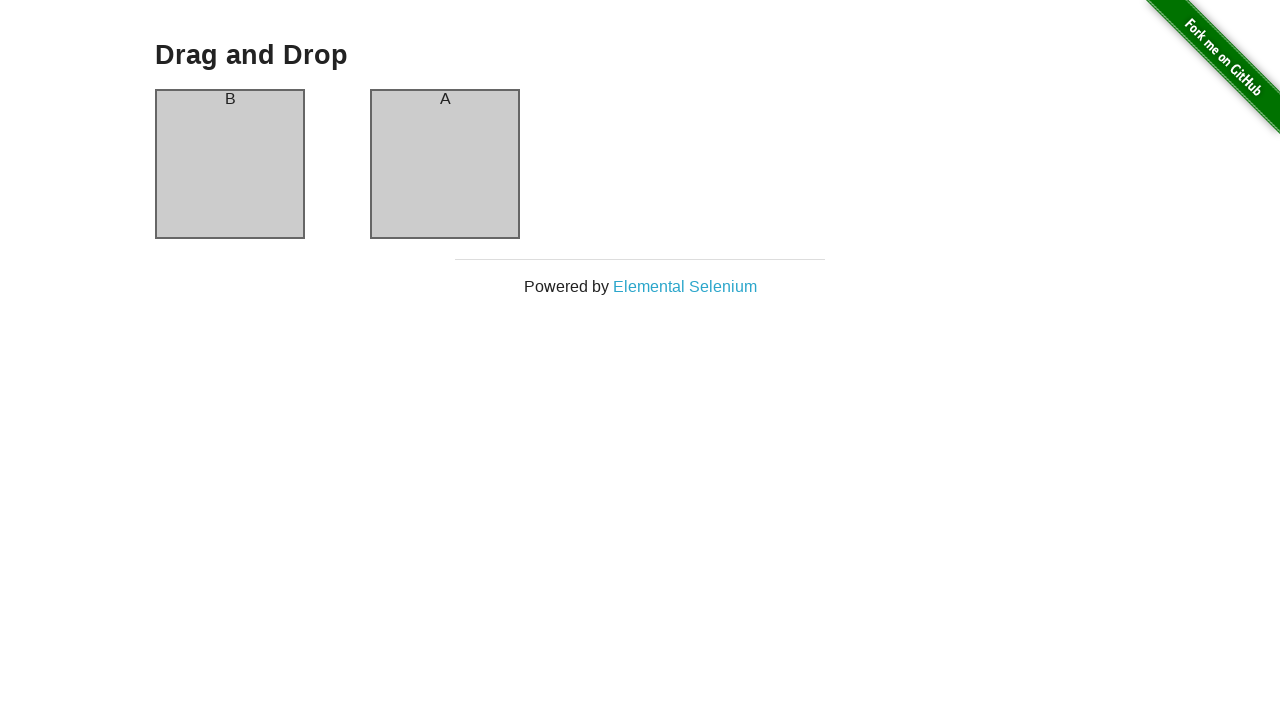